Verifies that the OrangeHRM demo site loads with the correct page title "OrangeHRM"

Starting URL: https://opensource-demo.orangehrmlive.com/

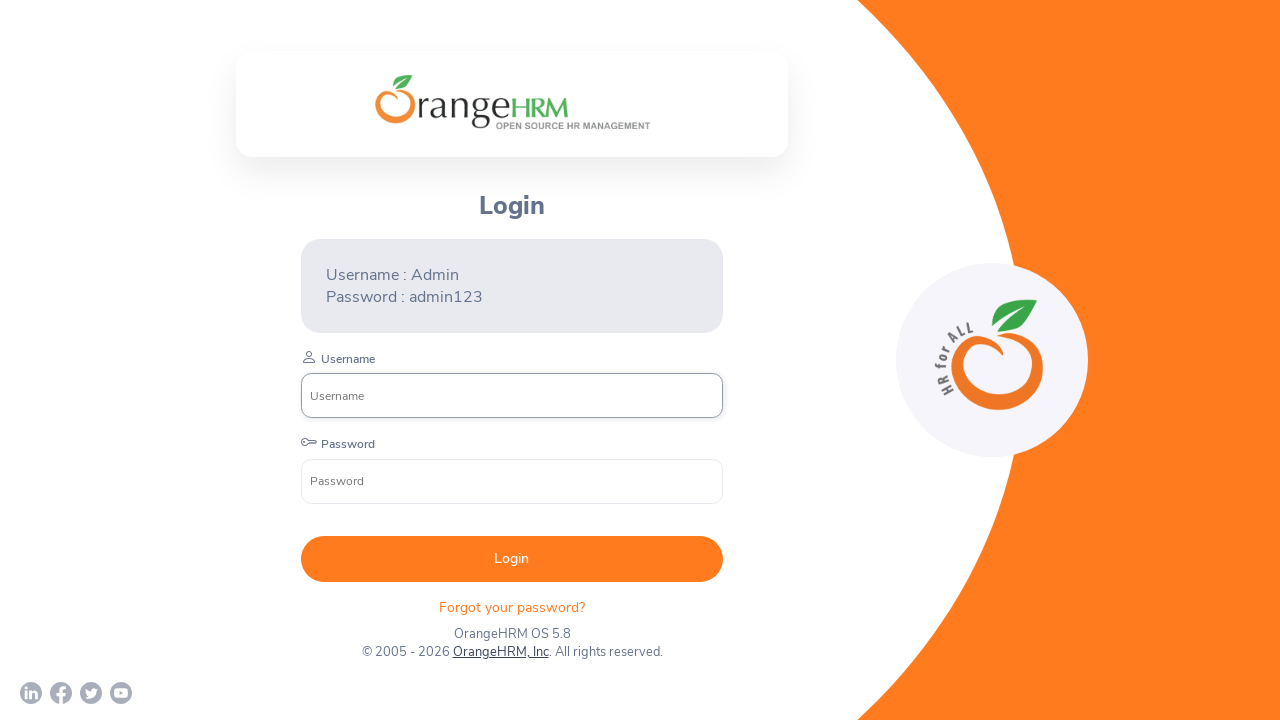

Waited for page to reach domcontentloaded state
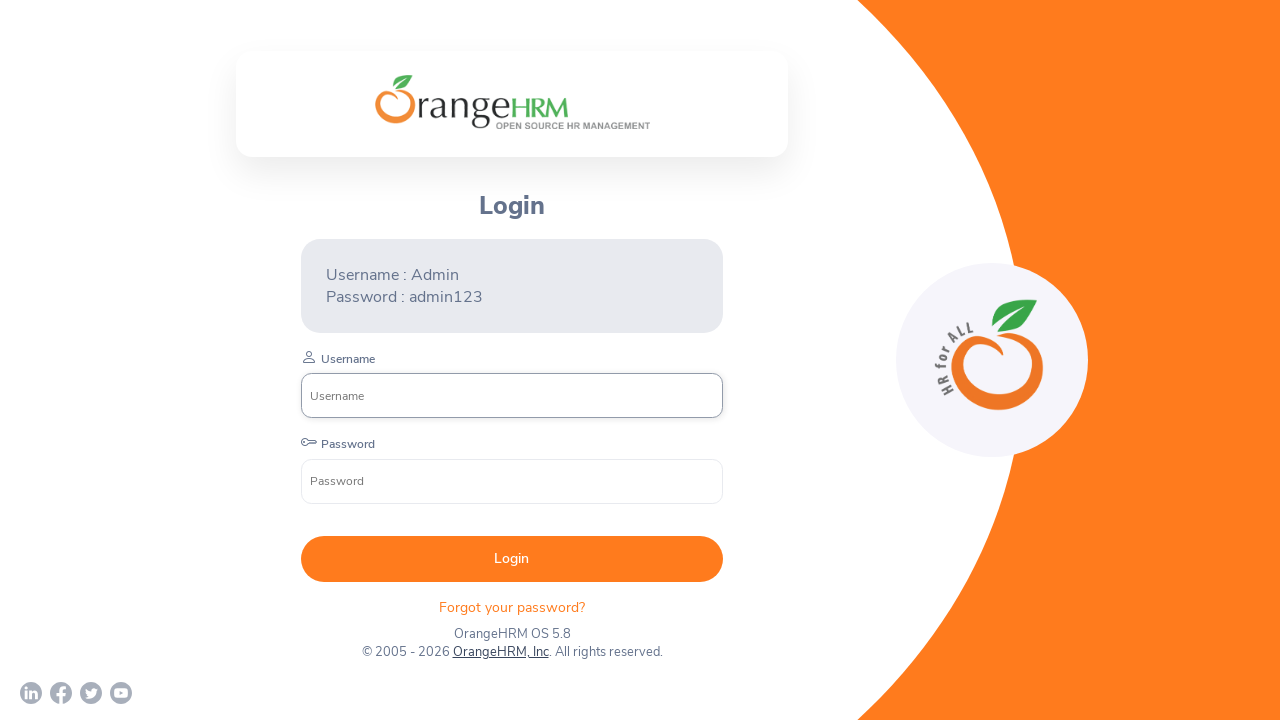

Retrieved page title
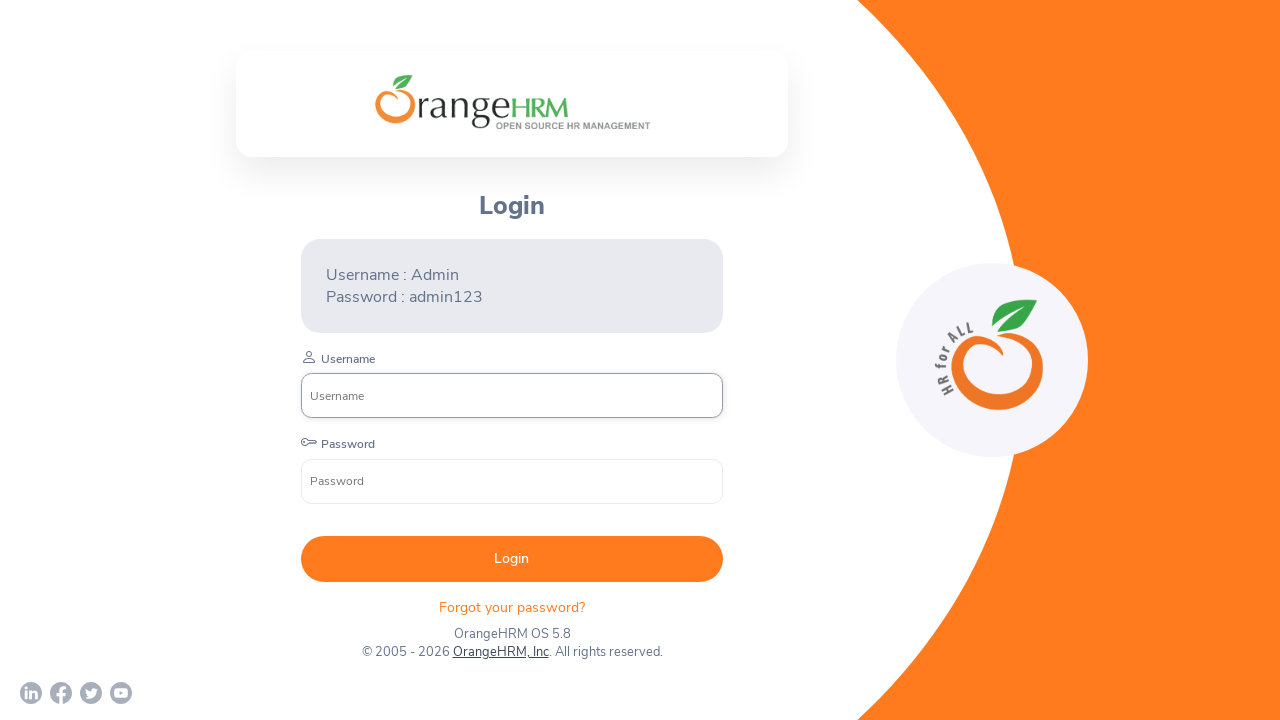

Verified page title is 'OrangeHRM'
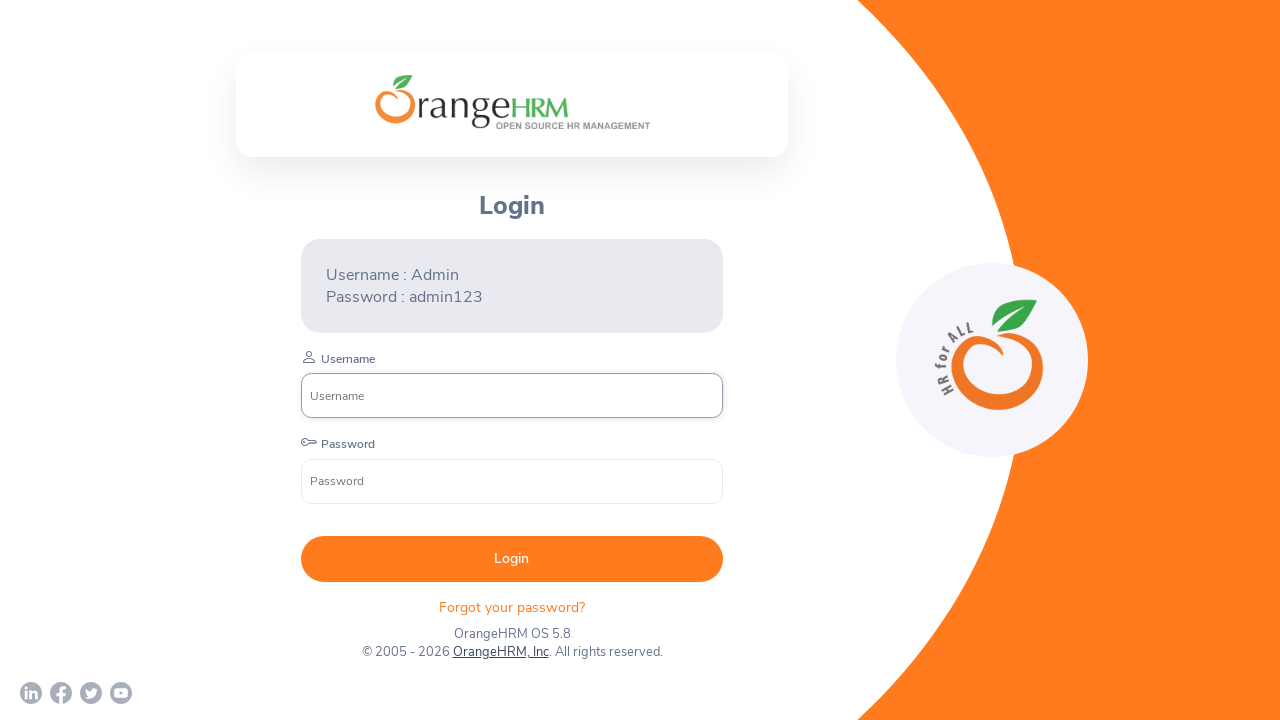

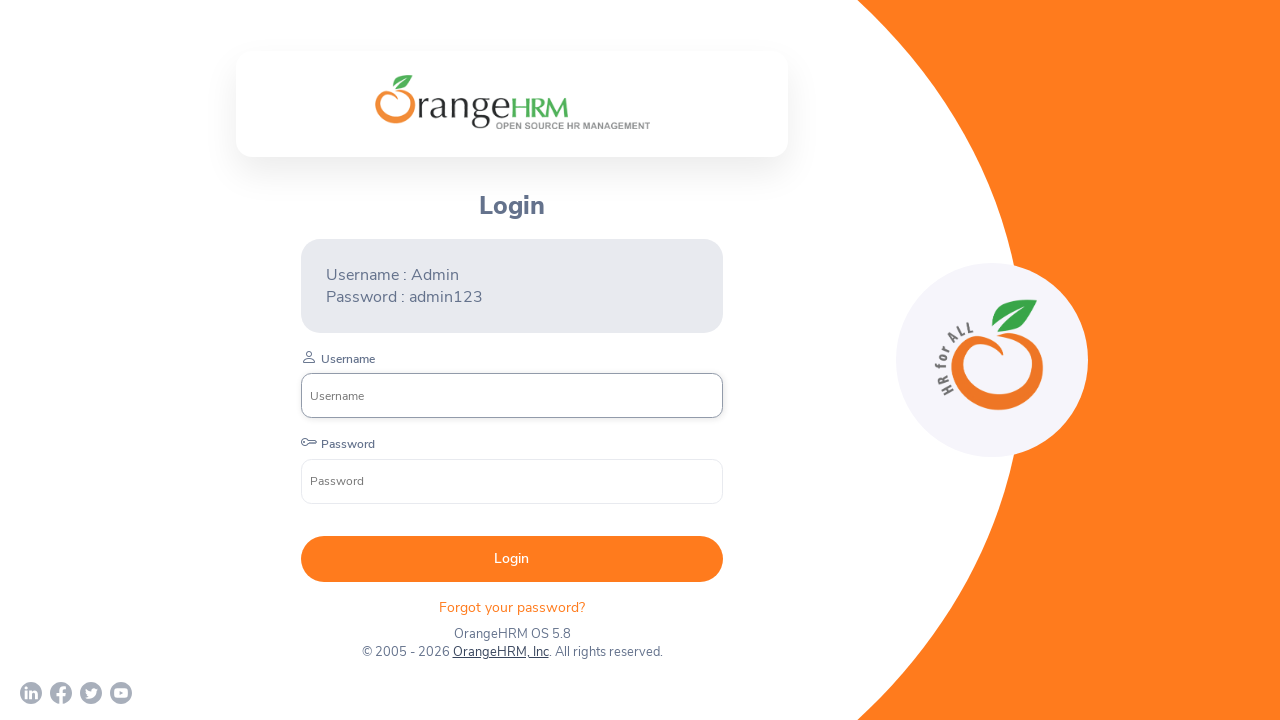